Clicks on a checkbox to select it and verifies its checked state

Starting URL: http://guinea-pig.webdriver.io/

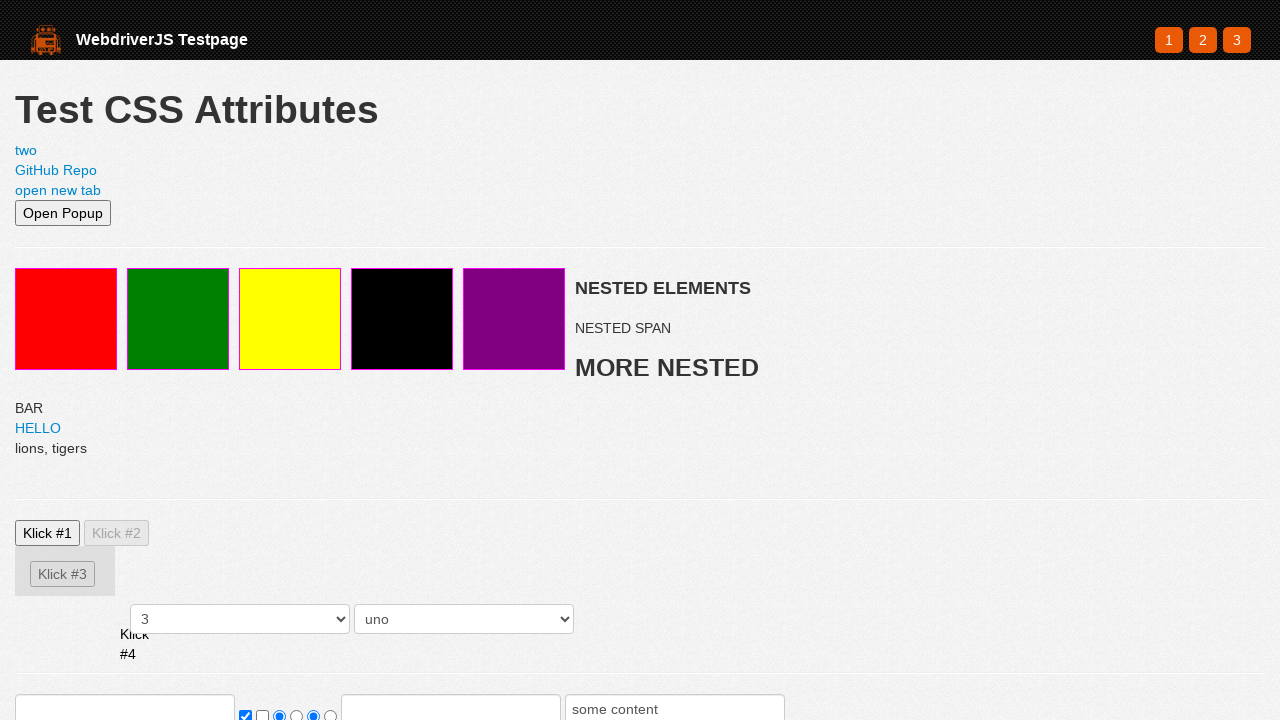

Clicked on the checkbox to select it at (262, 714) on .checkbox_notselected
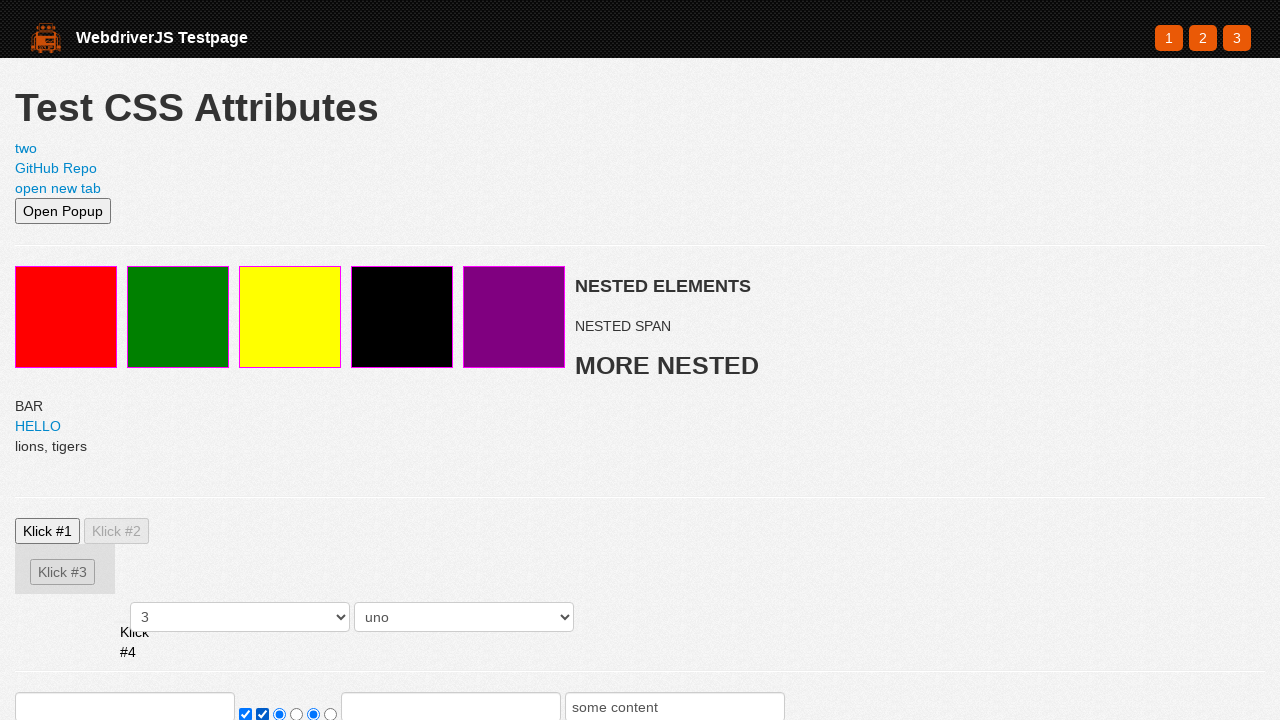

Verified the checkbox is now checked
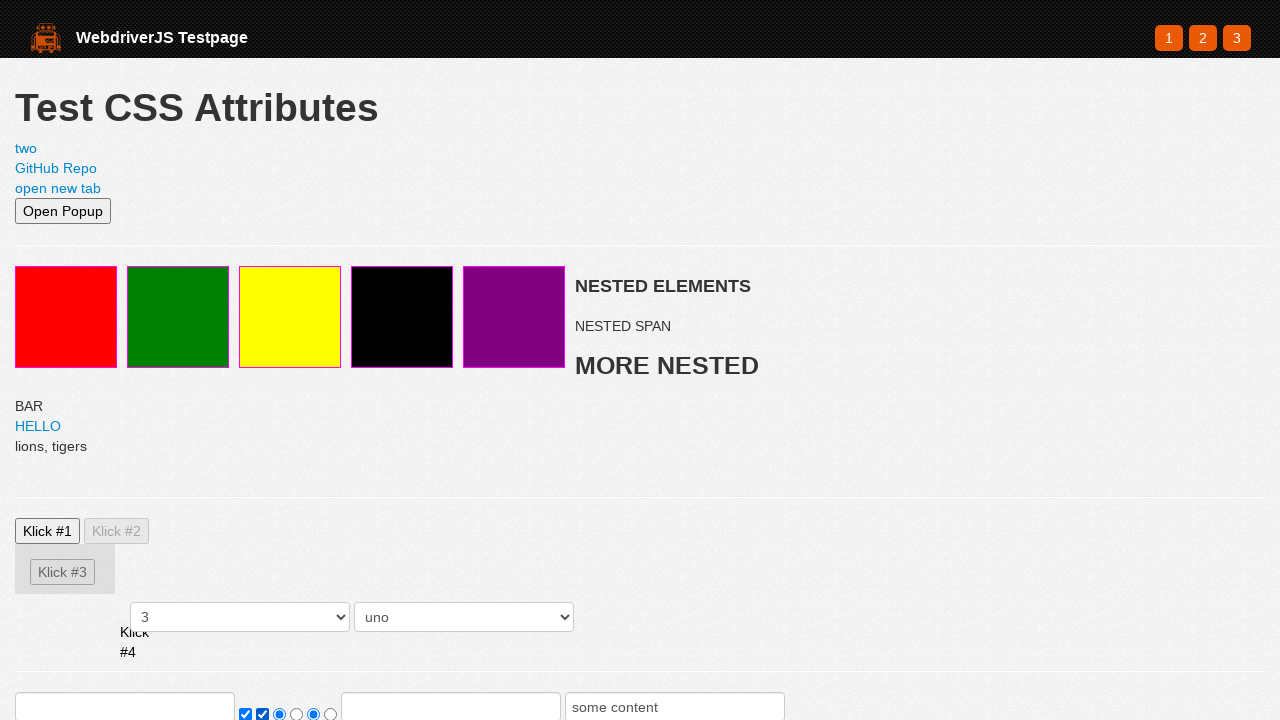

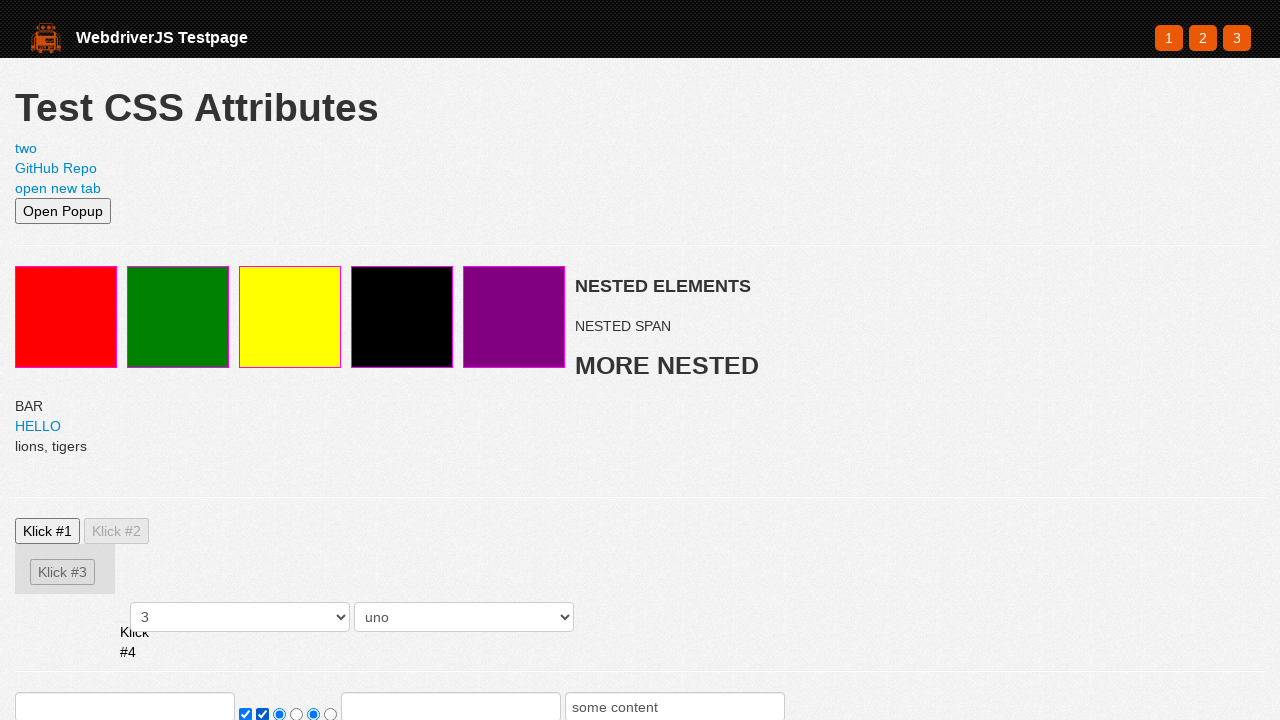